Verifies that the entry advertisement modal reappears after clicking the restart-ad button and refreshing the page

Starting URL: https://the-internet.herokuapp.com/entry_ad

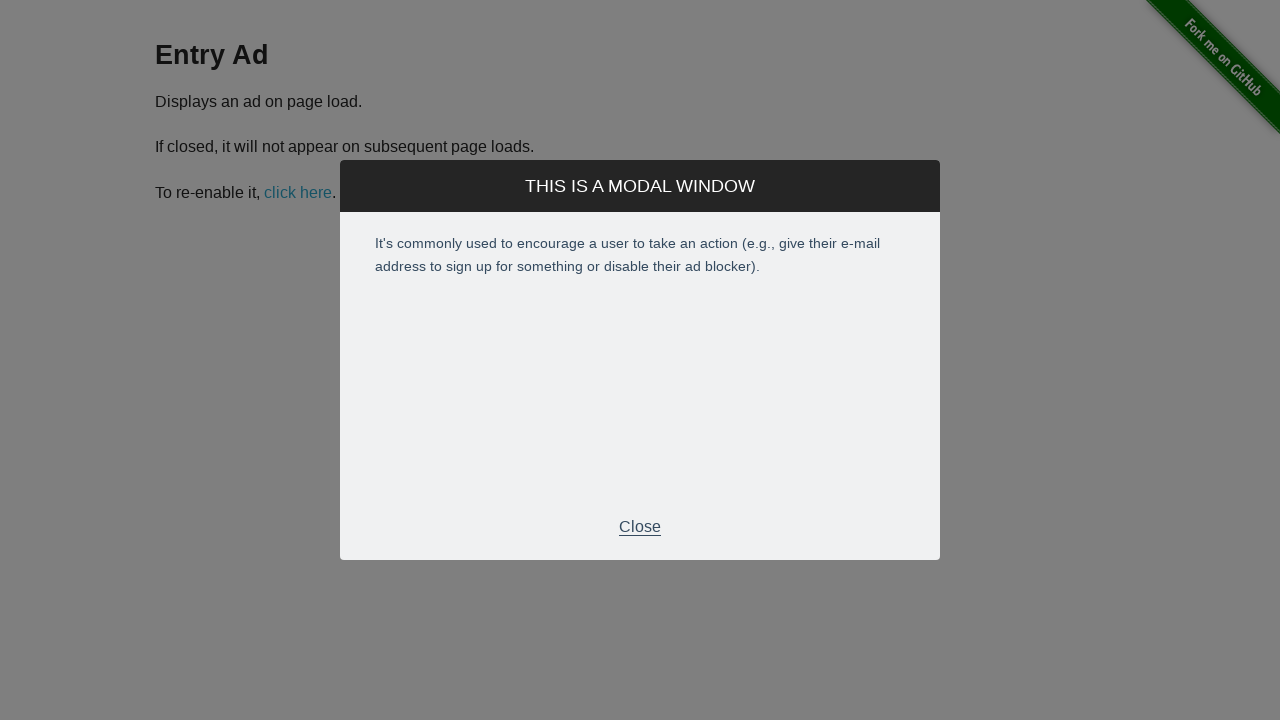

Entry advertisement modal appeared and became visible
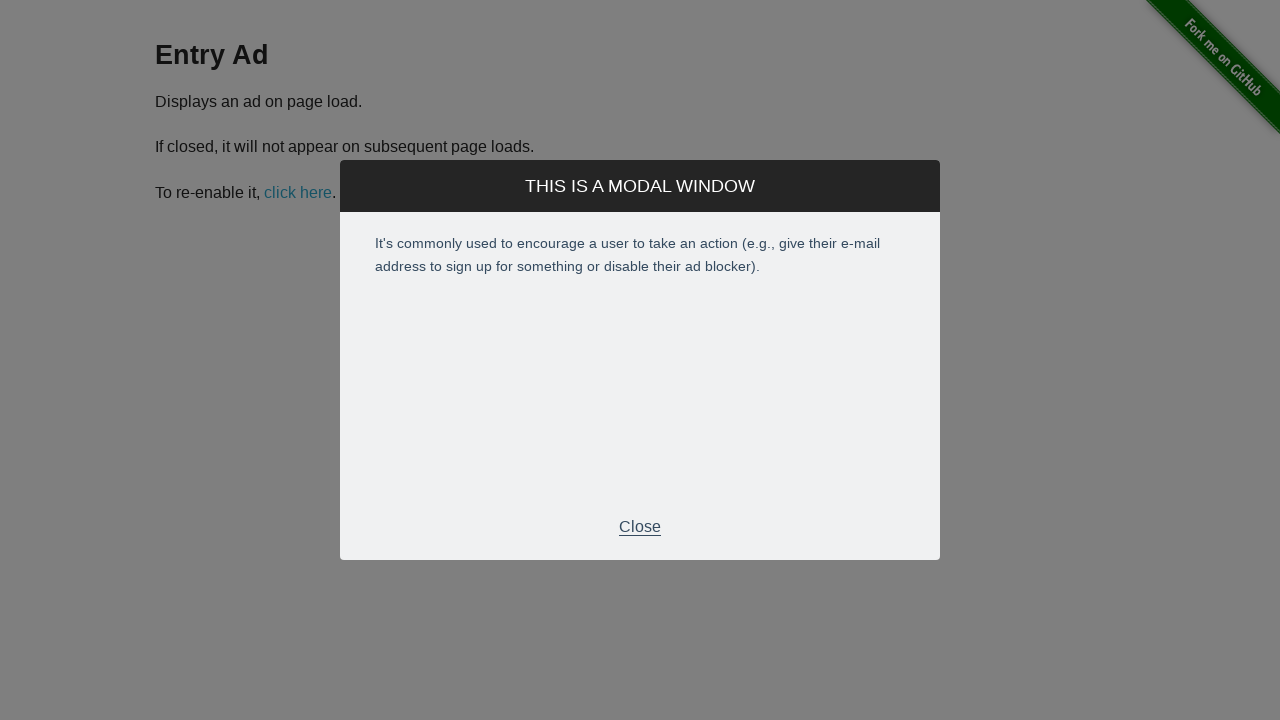

Clicked modal close button to dismiss the advertisement at (640, 527) on .modal-footer
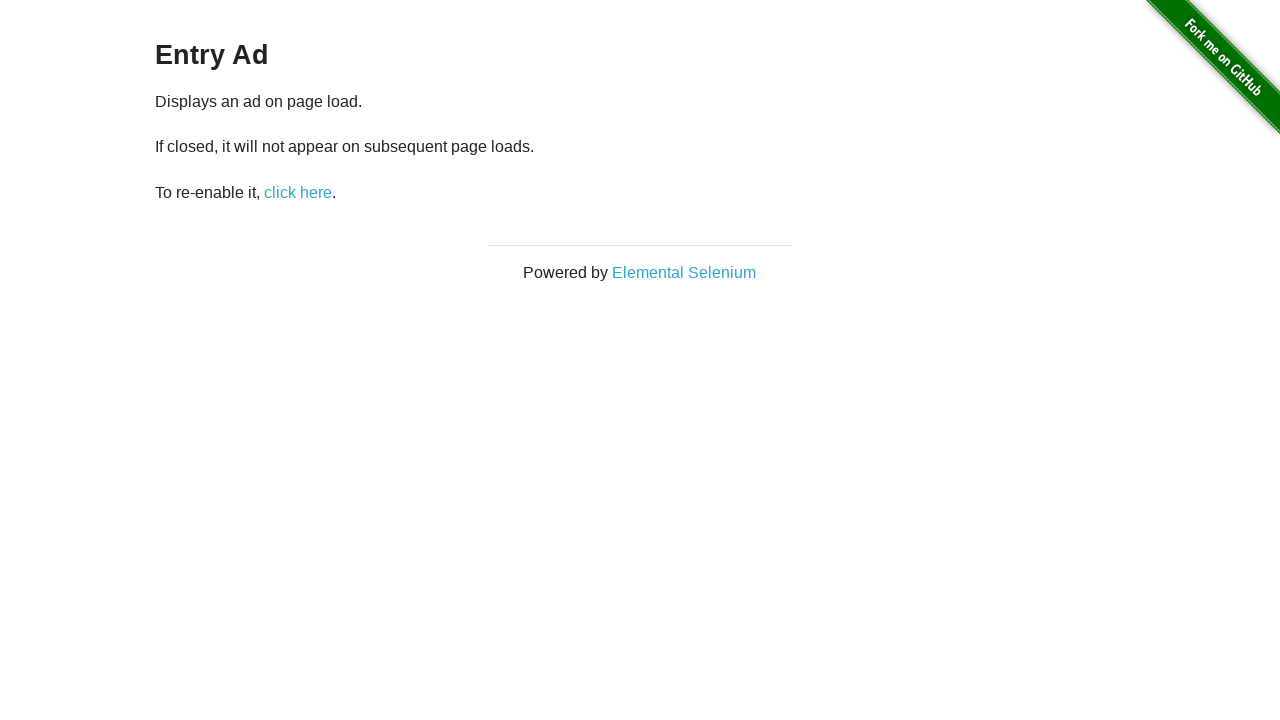

Verified modal is no longer visible after closing
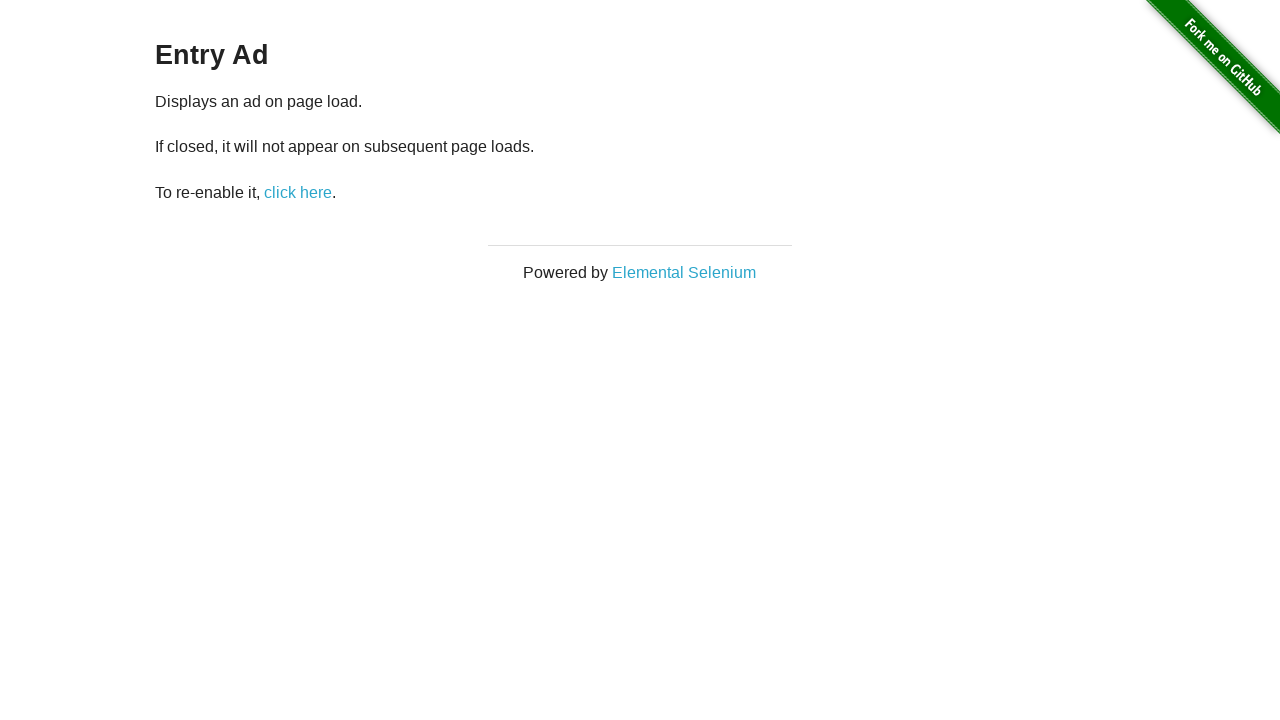

Restart-ad button is present on the page
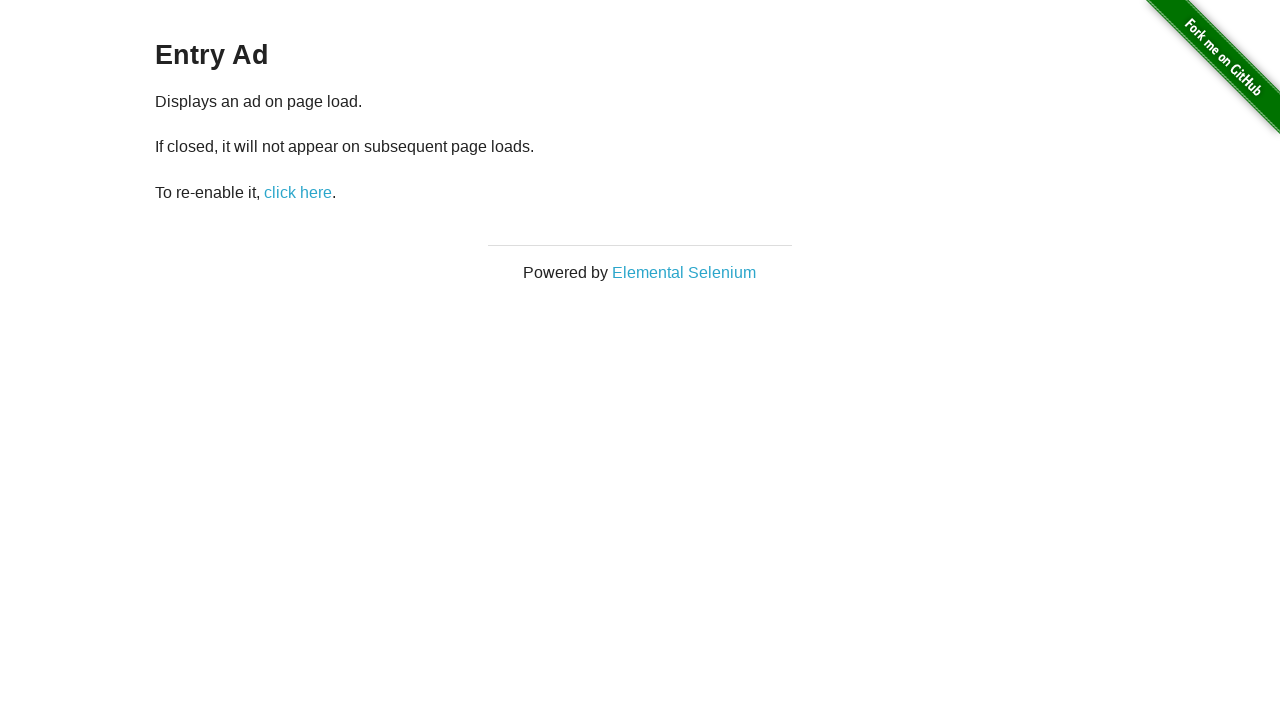

Clicked restart-ad button to re-enable the advertisement popup at (298, 192) on #restart-ad
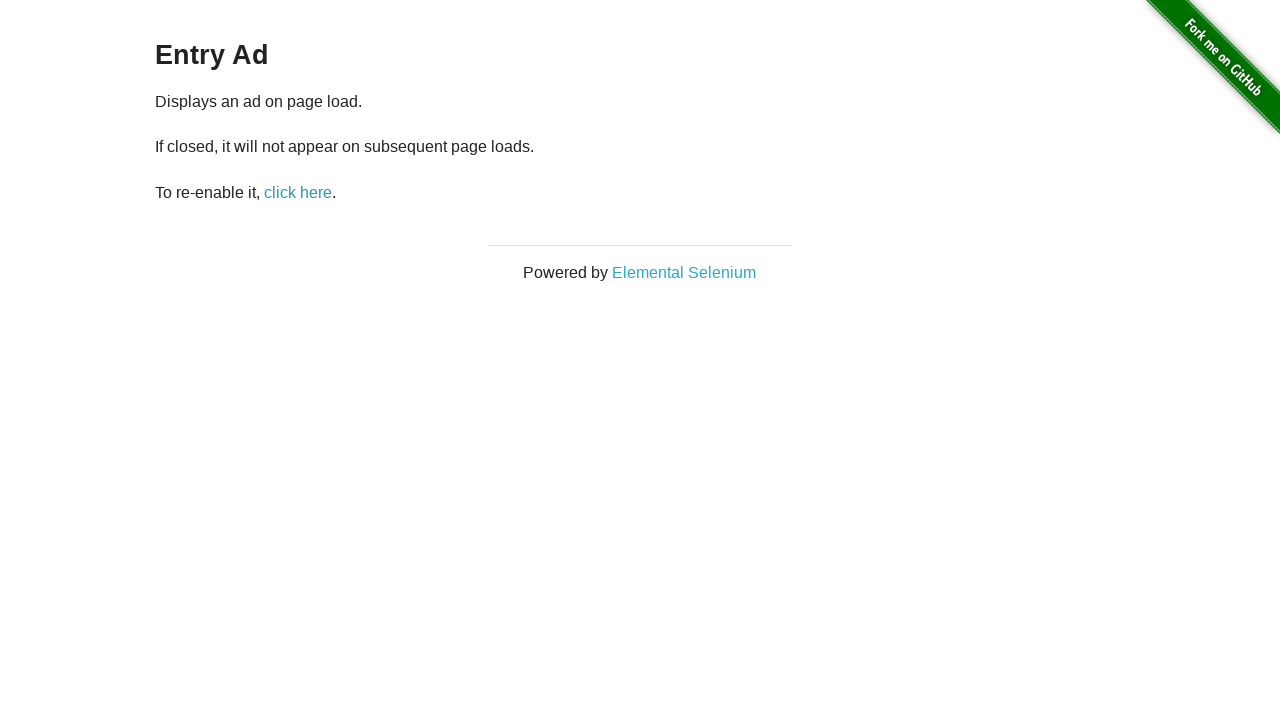

Refreshed the page
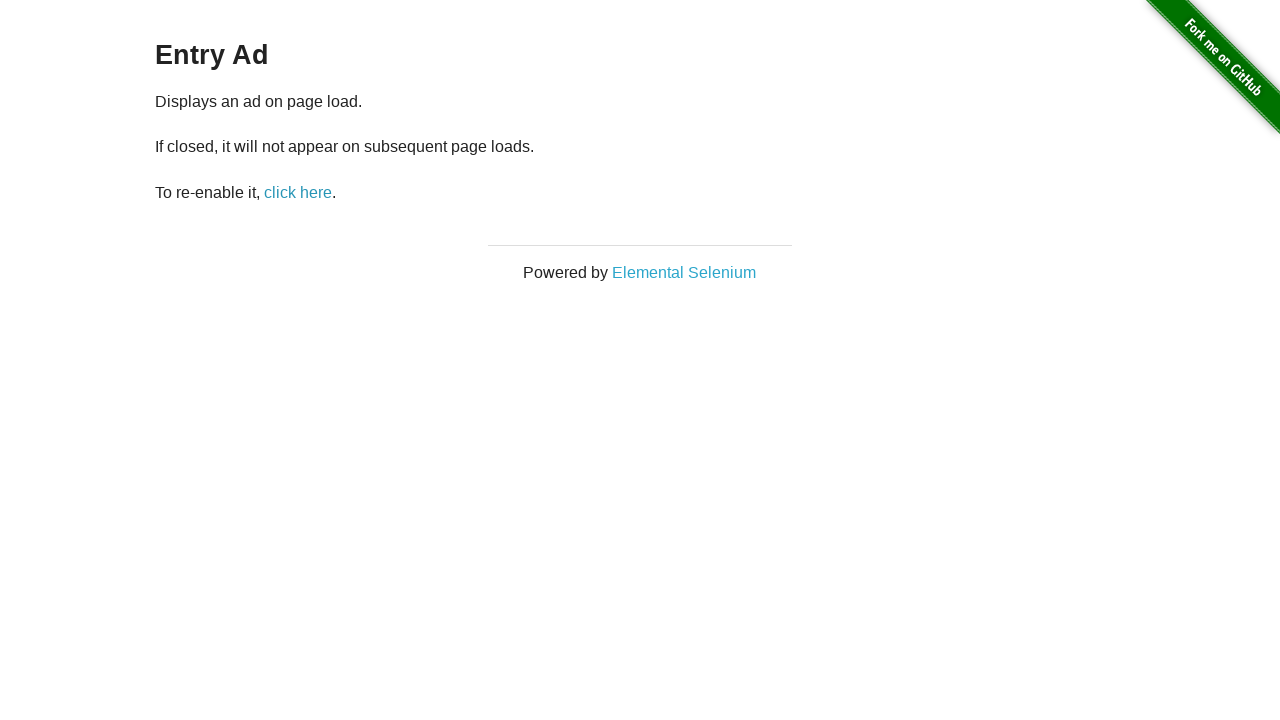

Entry advertisement modal reappeared after page refresh
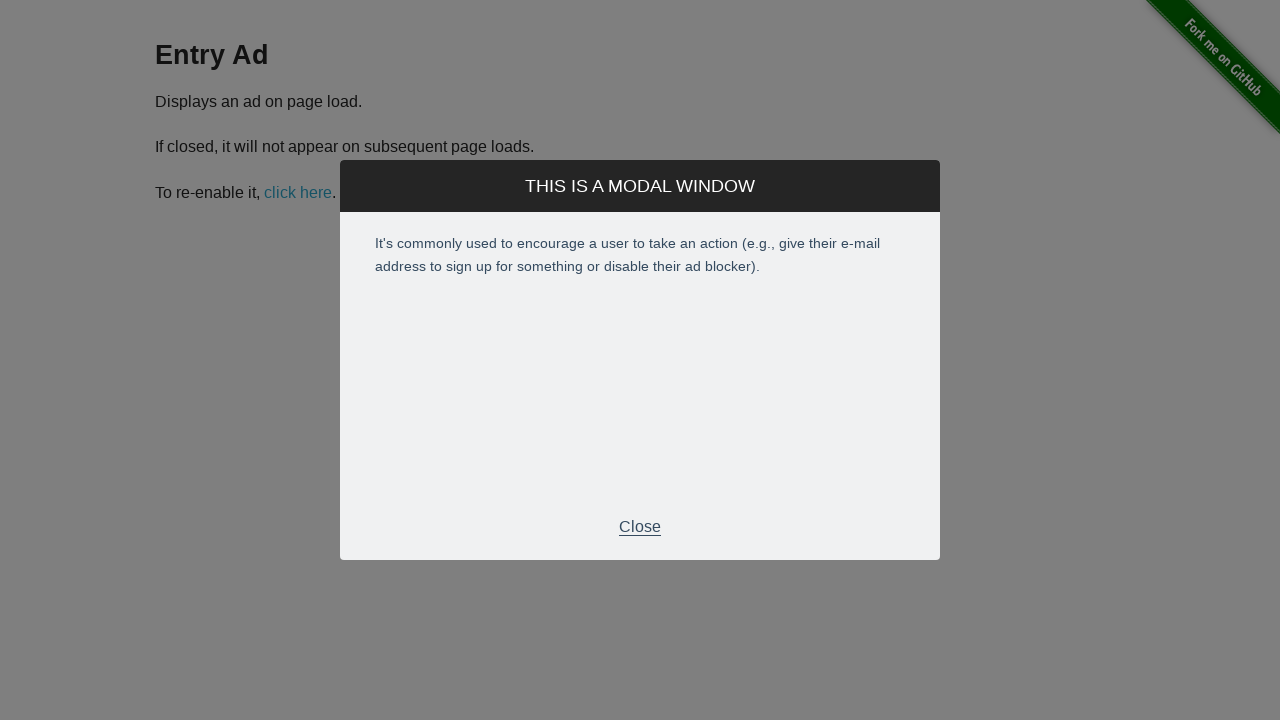

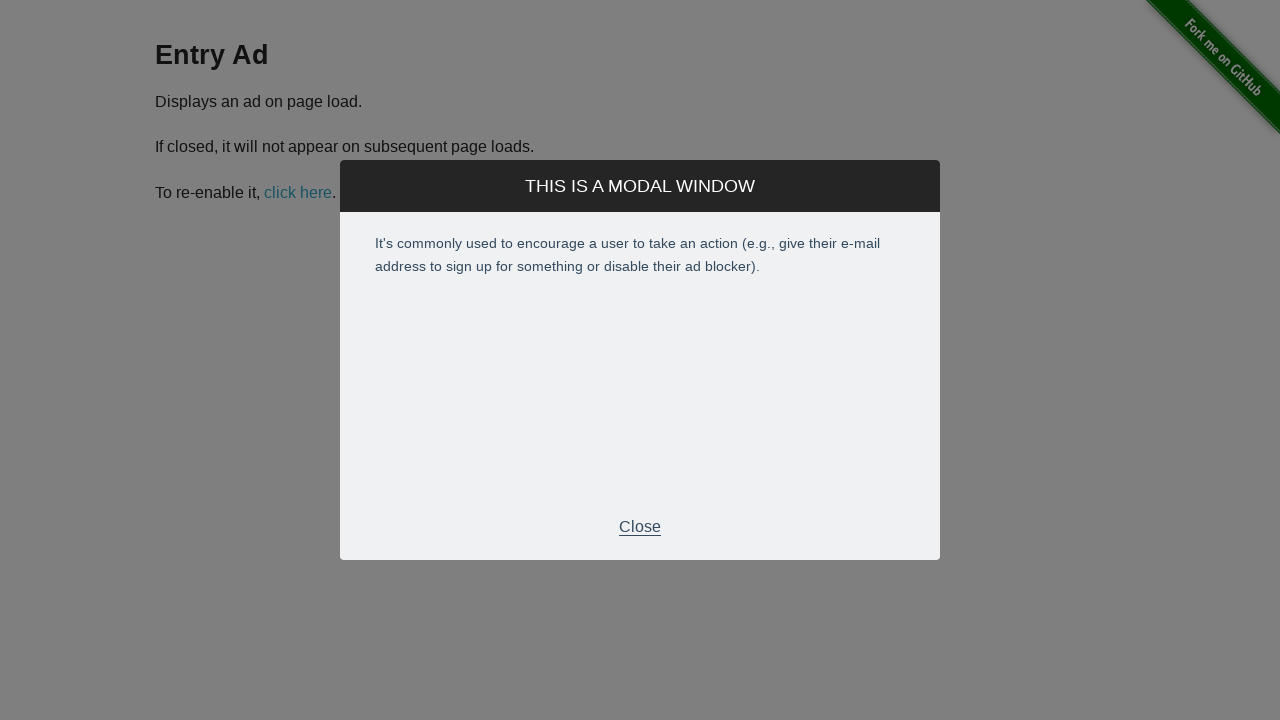